Tests iframe handling by navigating to a practice page, switching to an iframe named "iframe-name", and locating a text element within it to verify the content loads correctly.

Starting URL: https://rahulshettyacademy.com/AutomationPractice/

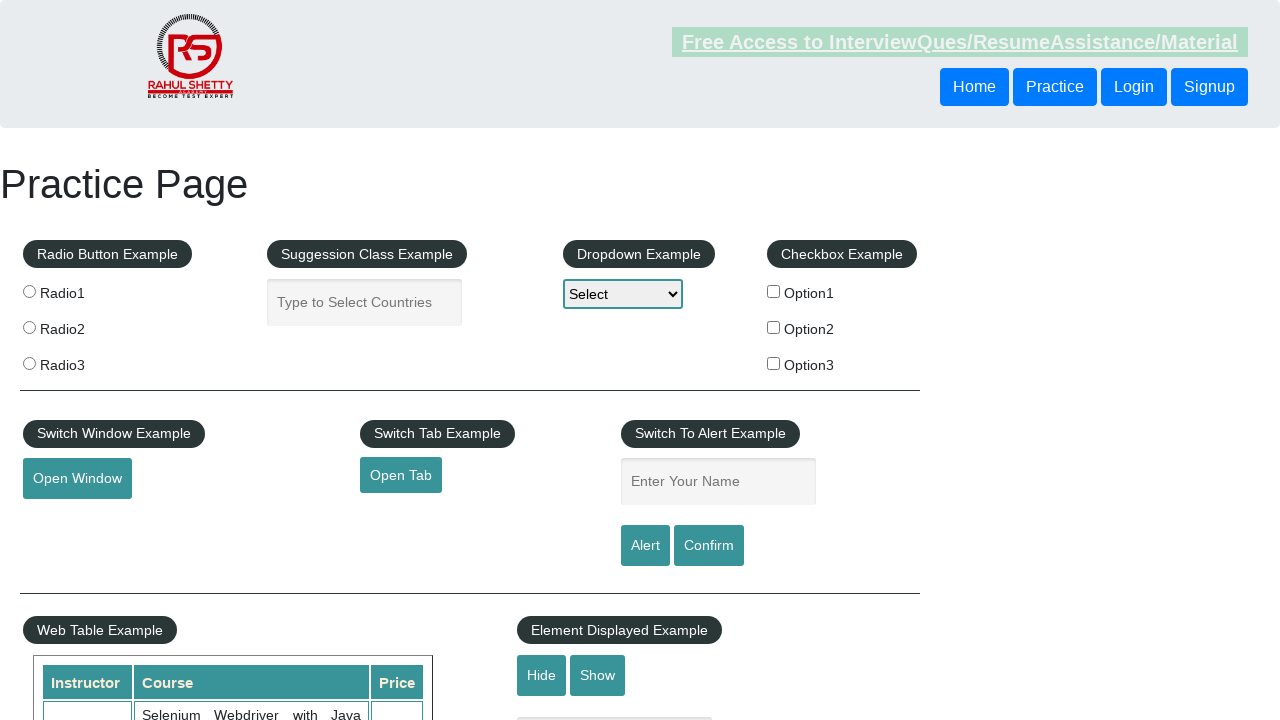

Waited for page to load (networkidle)
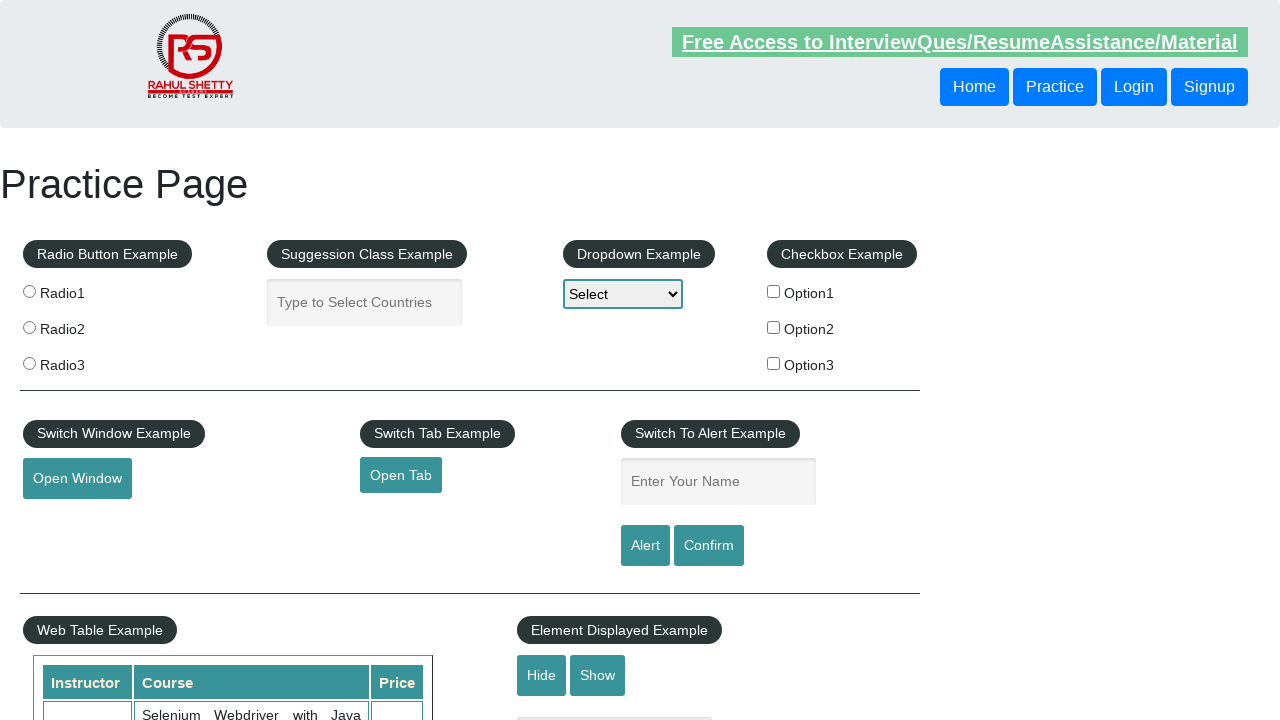

Located iframe with name 'iframe-name'
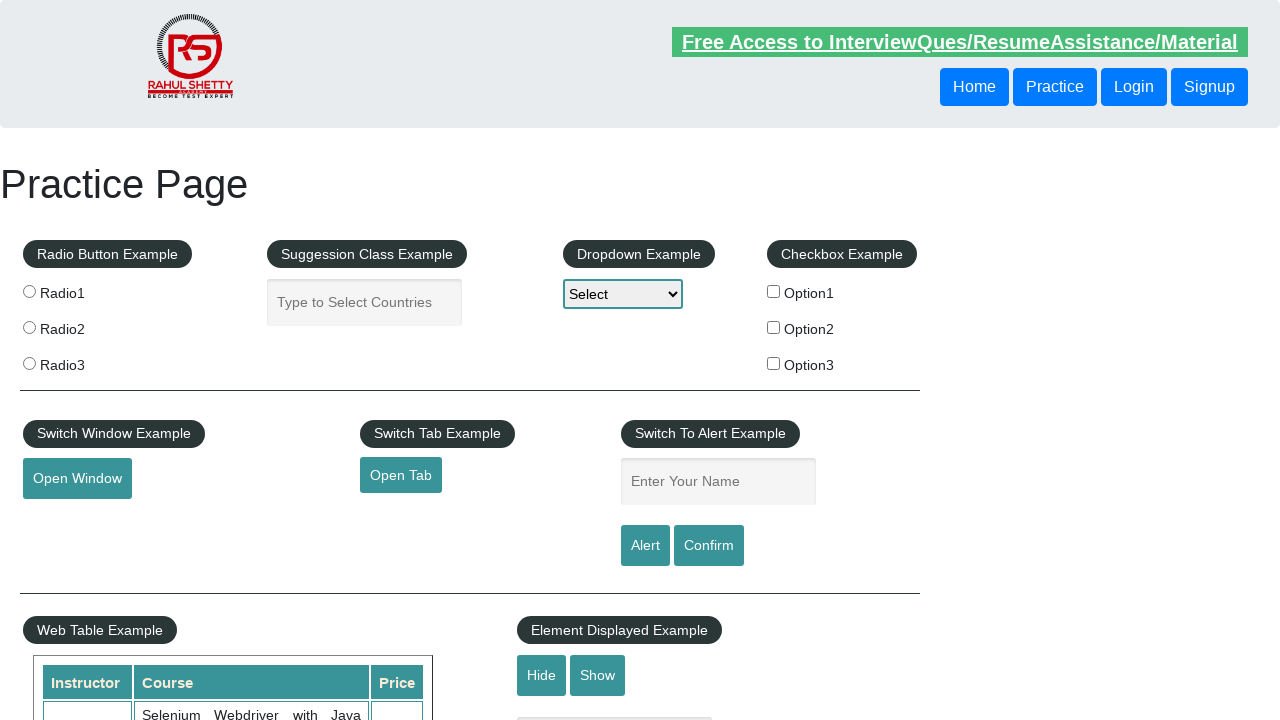

Located text element 'Learn Earn & Shine' within iframe
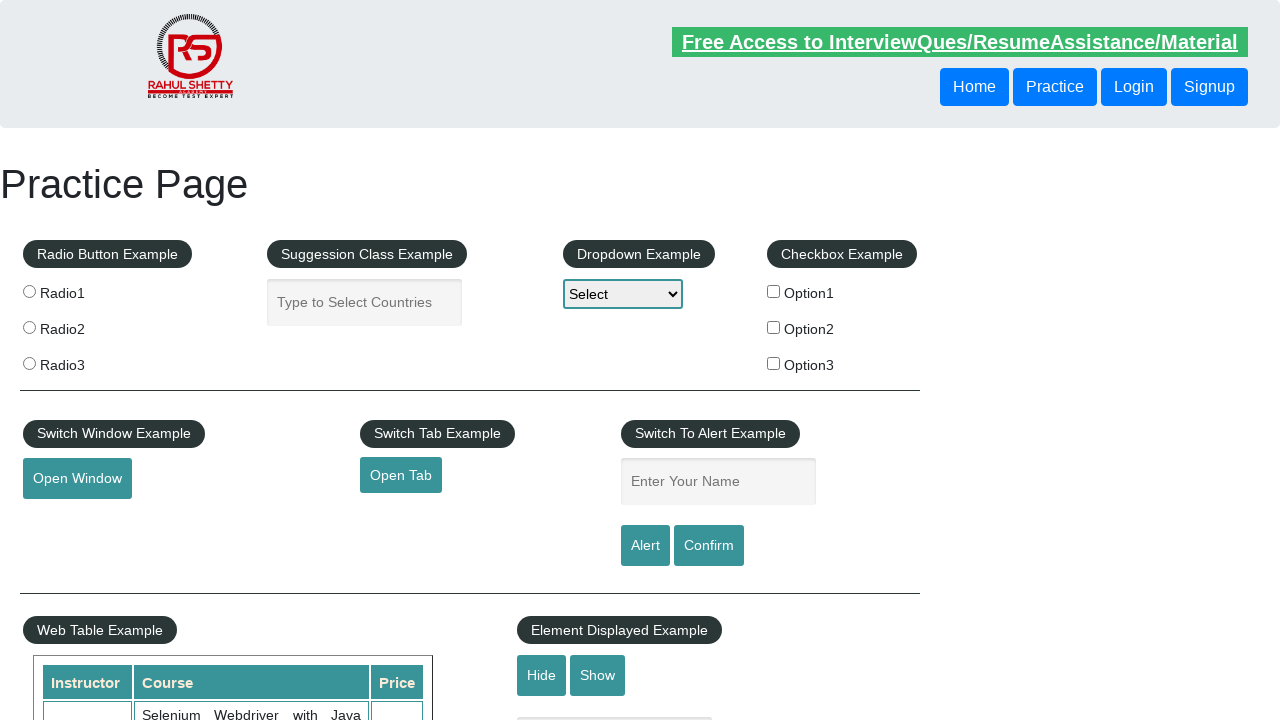

Text element became visible
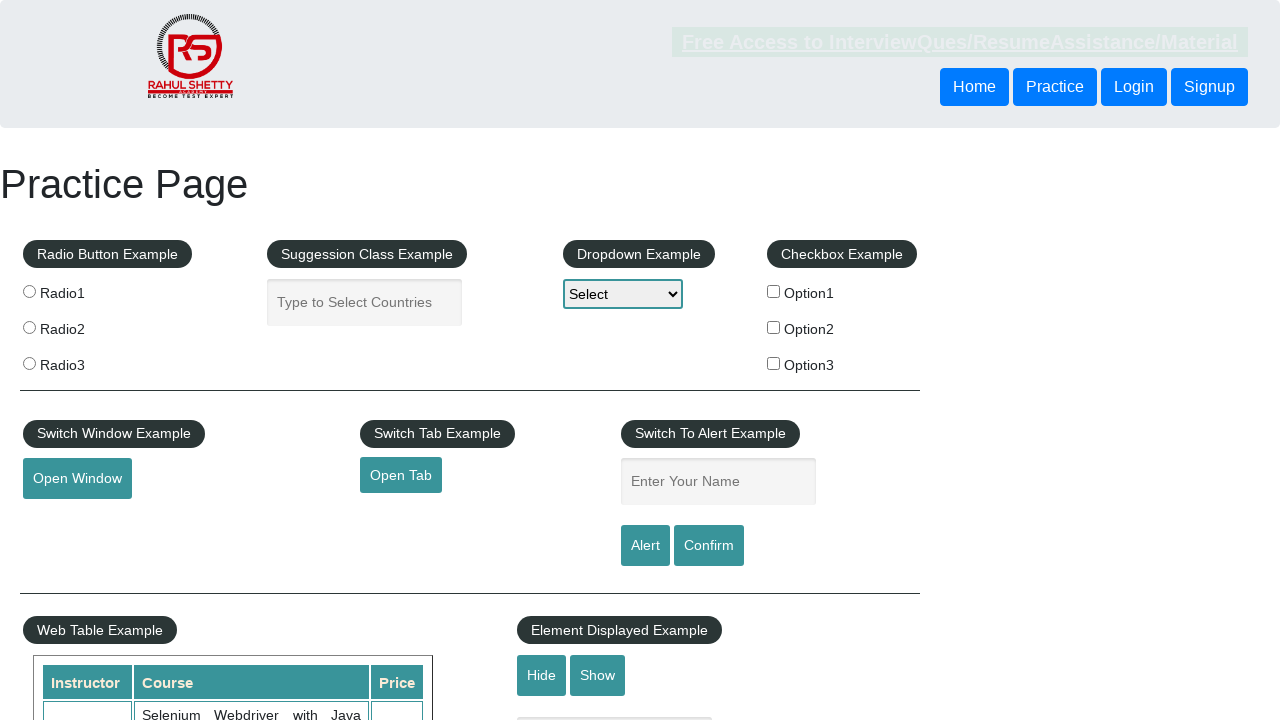

Retrieved text content from element: ' Learn Earn & Shine'
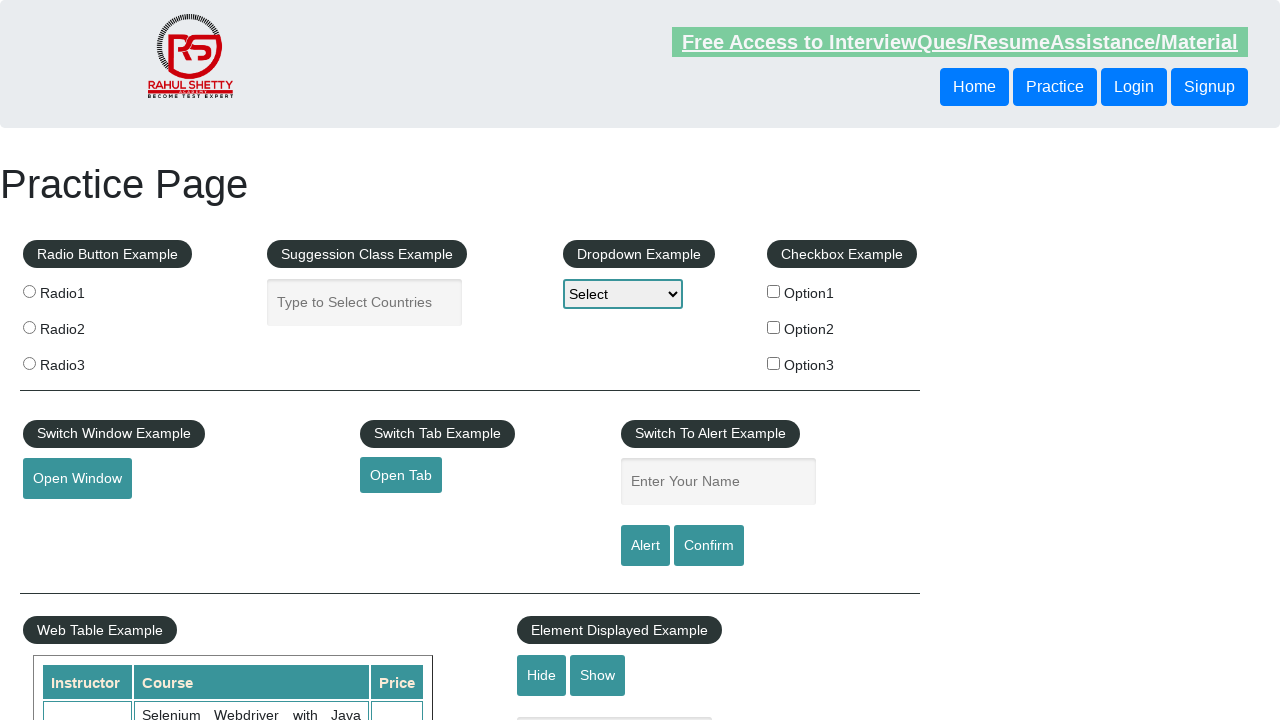

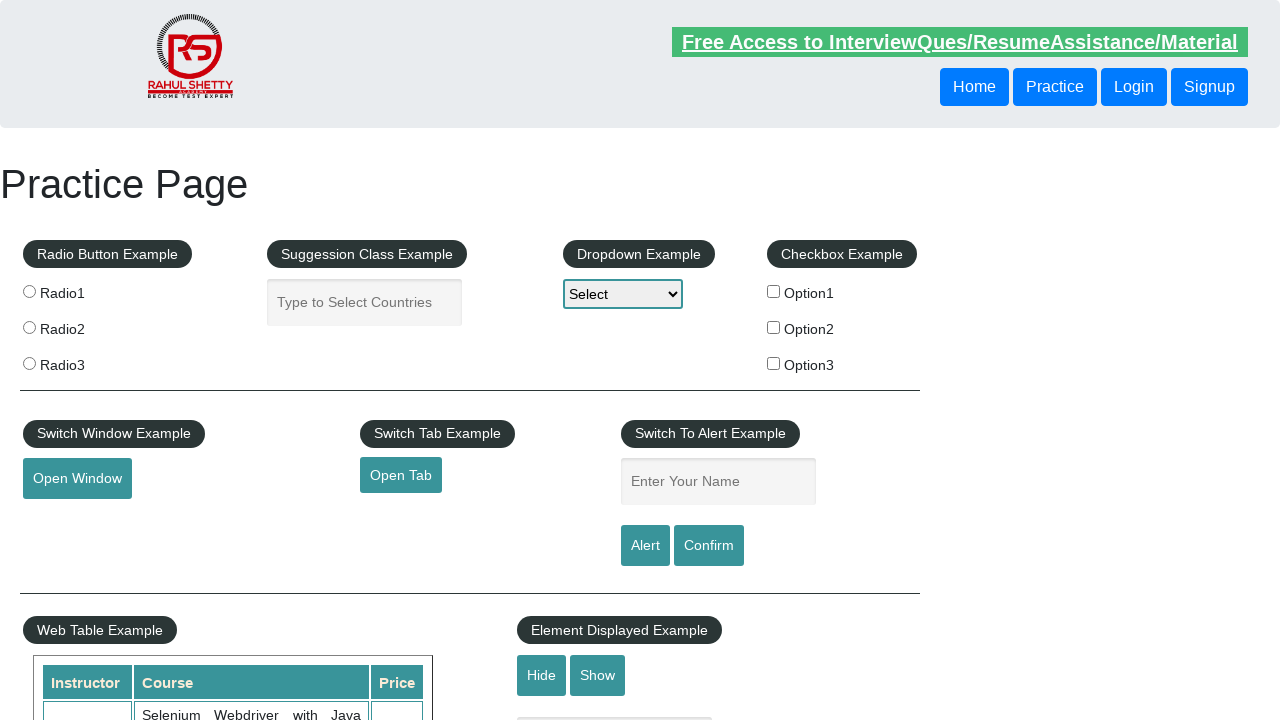